Tests the contact form functionality on Blaze Demo site by filling in email, name, and message fields, then submitting the form

Starting URL: https://www.demoblaze.com/

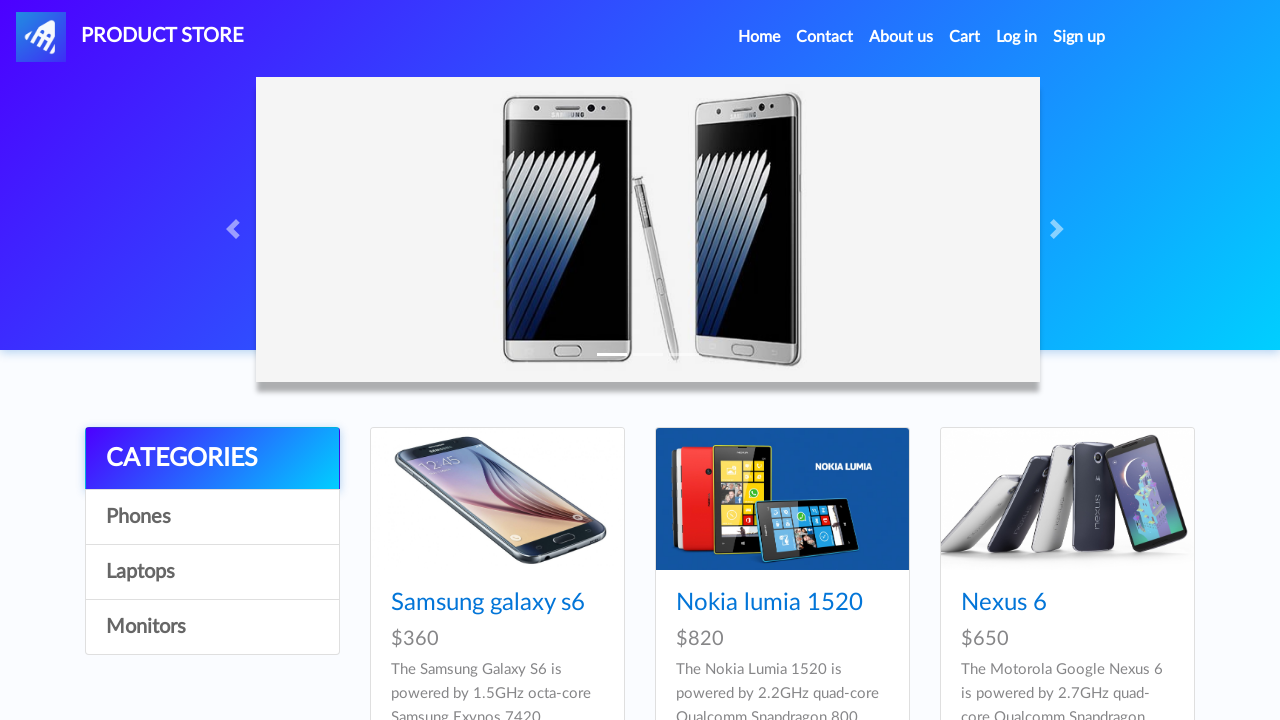

Clicked Contact link in navigation at (825, 37) on a.nav-link >> internal:text="Contact"i
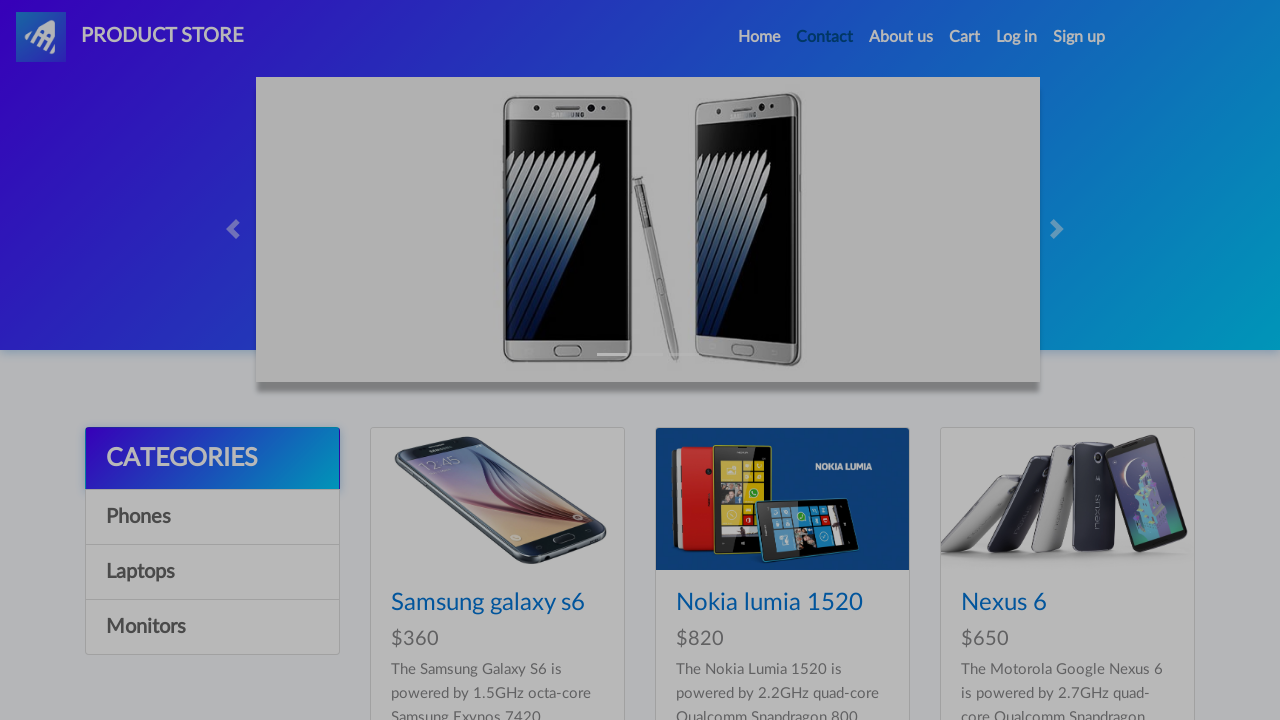

Filled email field with 'testcontact@email.com' on #recipient-email
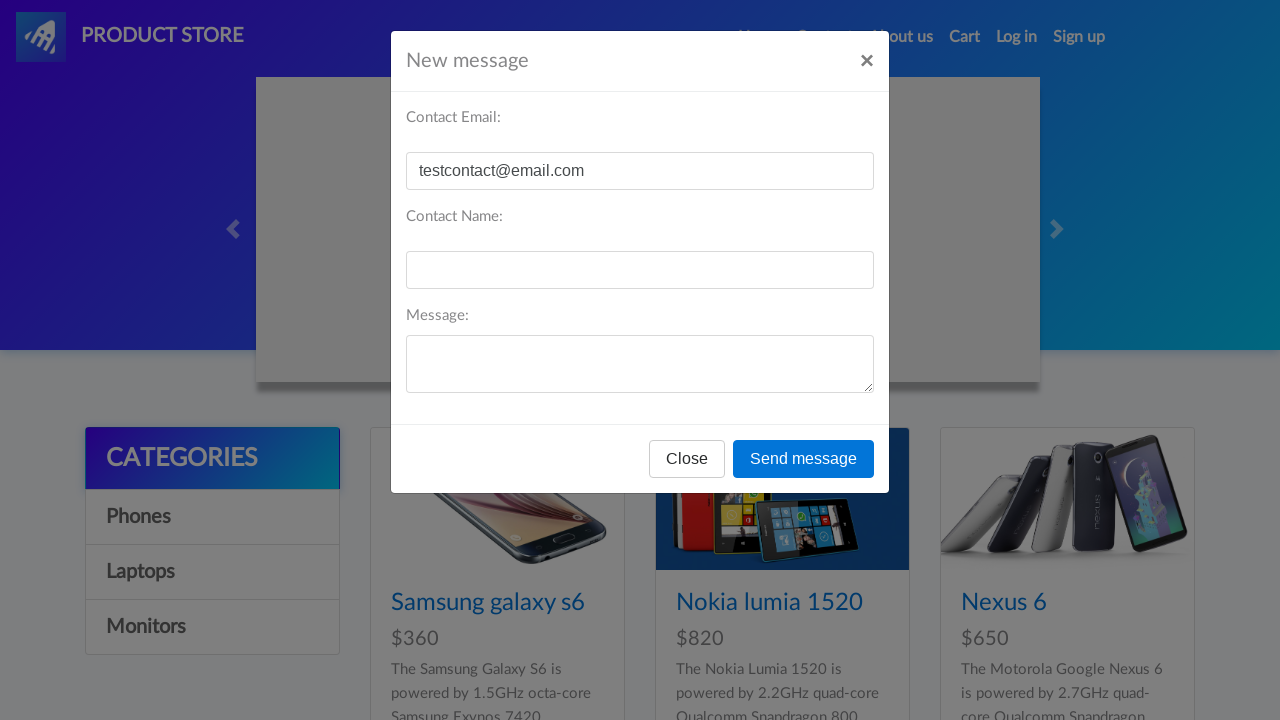

Filled name field with 'John Smith' on #recipient-name
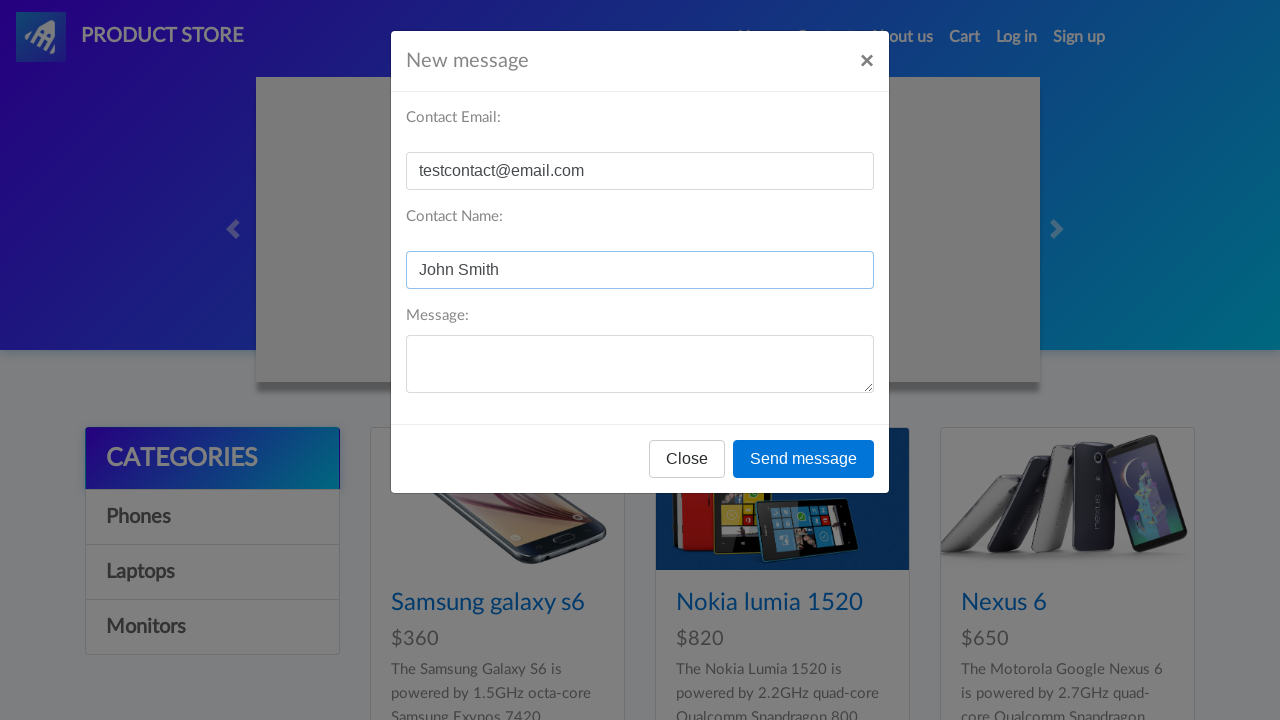

Filled message field with inquiry text on #message-text
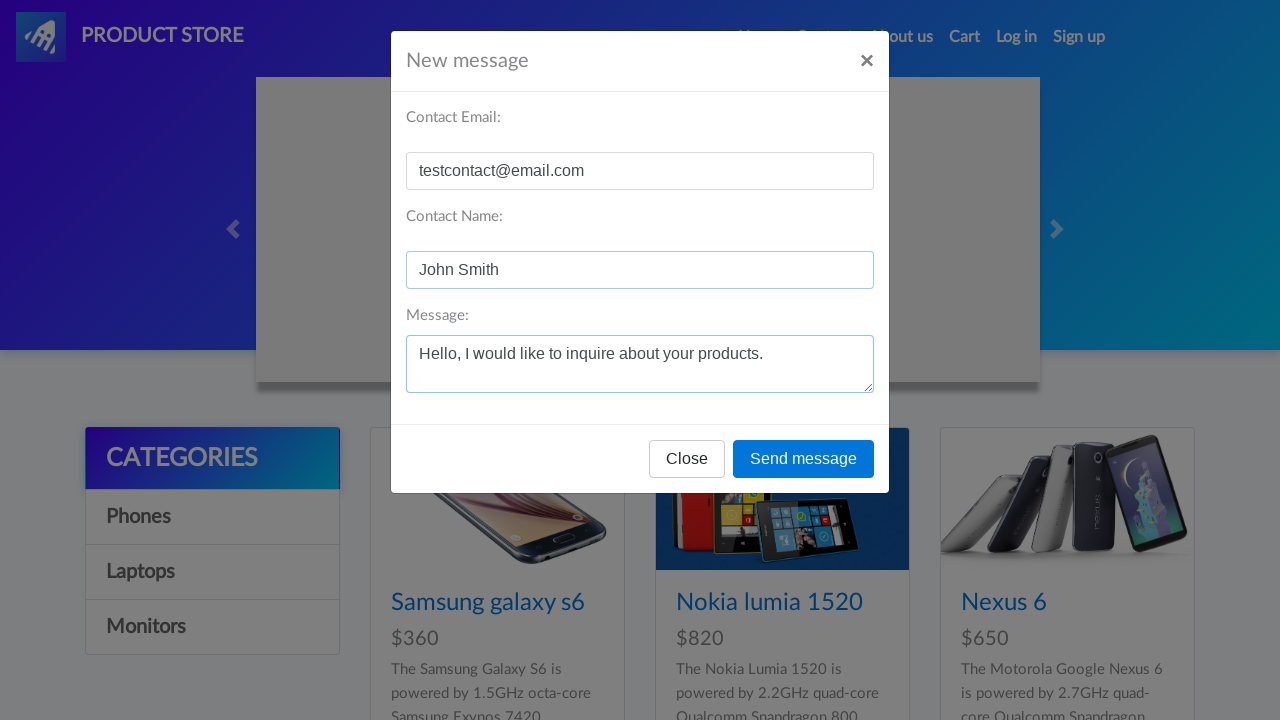

Clicked Send message button at (804, 459) on internal:text="Send message"i
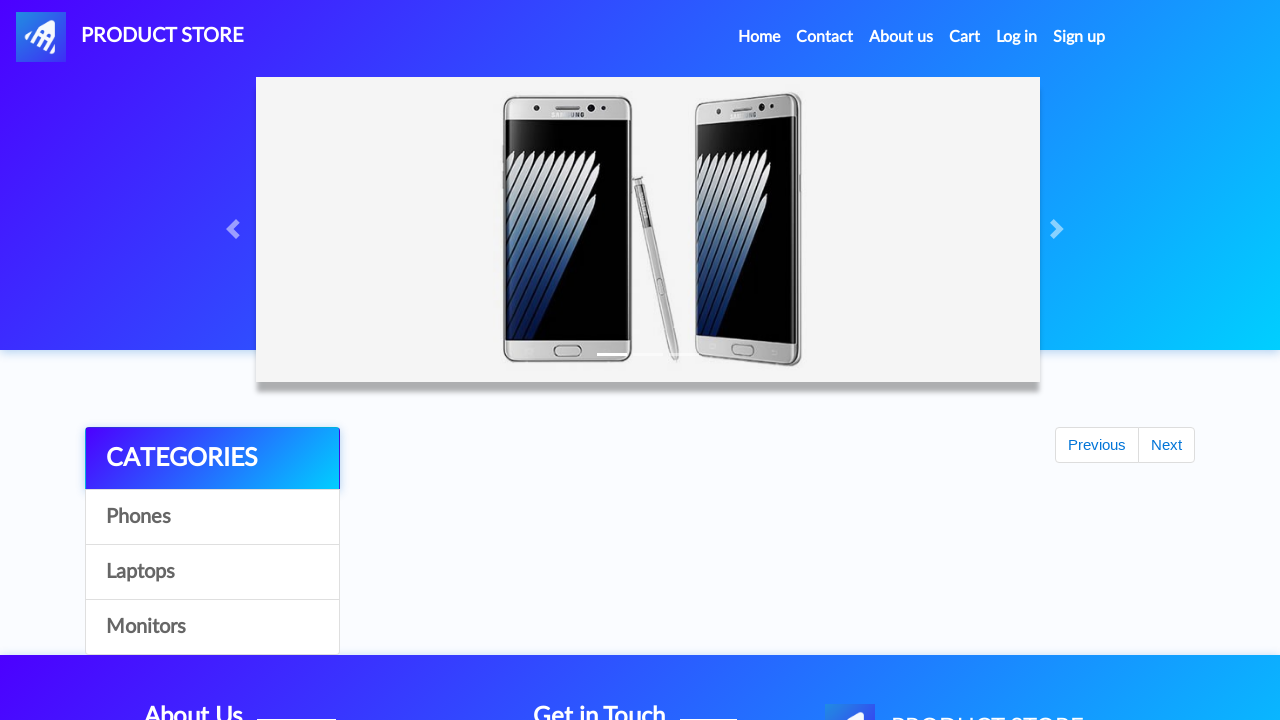

Accepted dialog that appeared after sending message
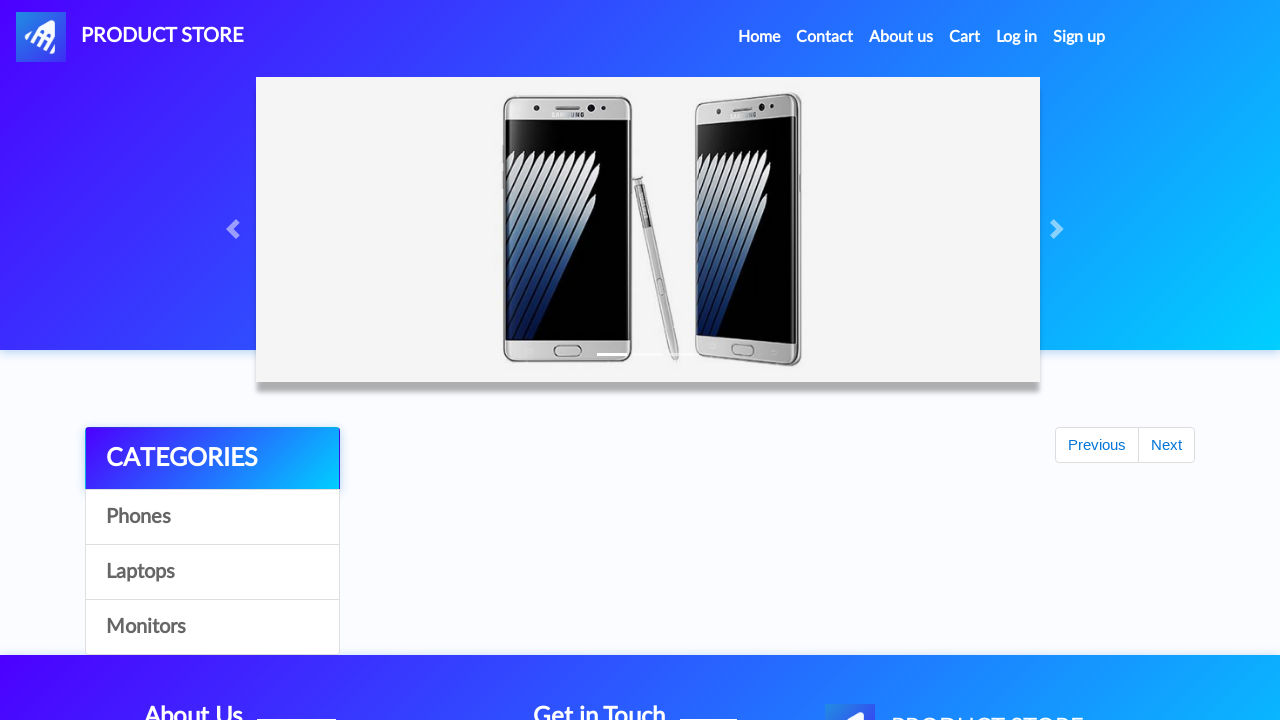

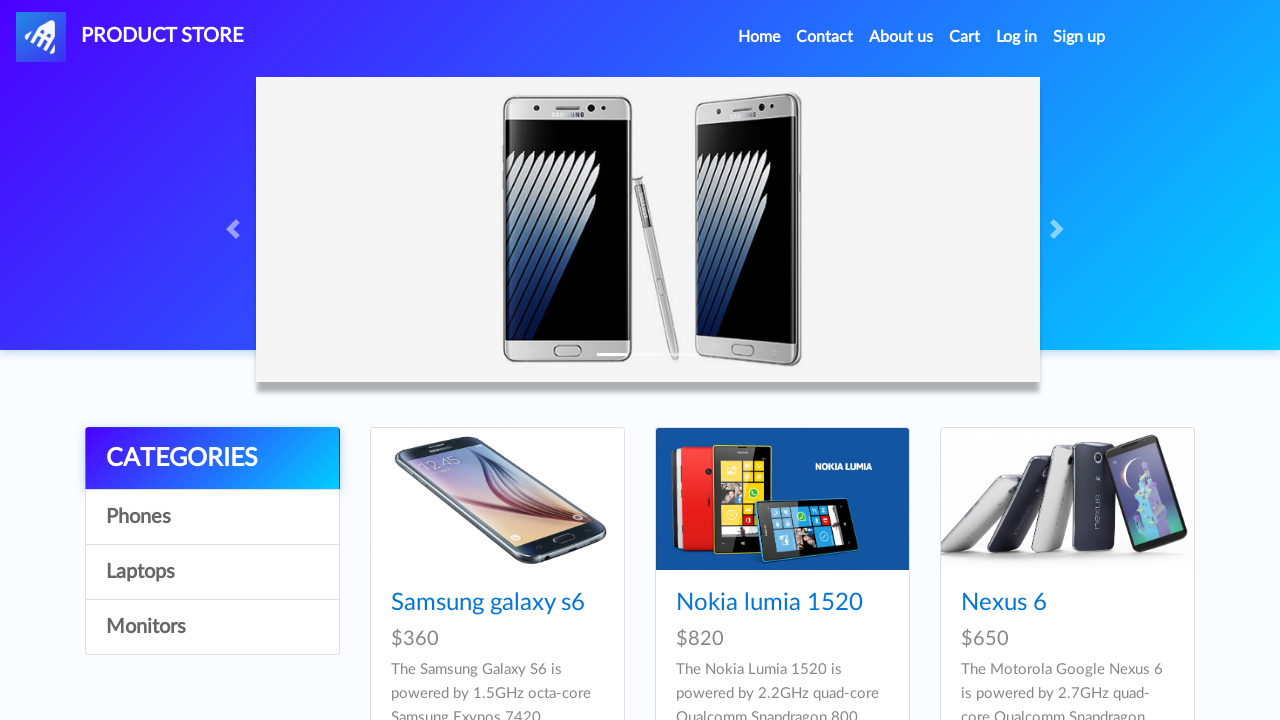